Navigates to Demo Tables page and creates a map of first names to usernames from the table, verifying there are 5 entries

Starting URL: http://automationbykrishna.com/#

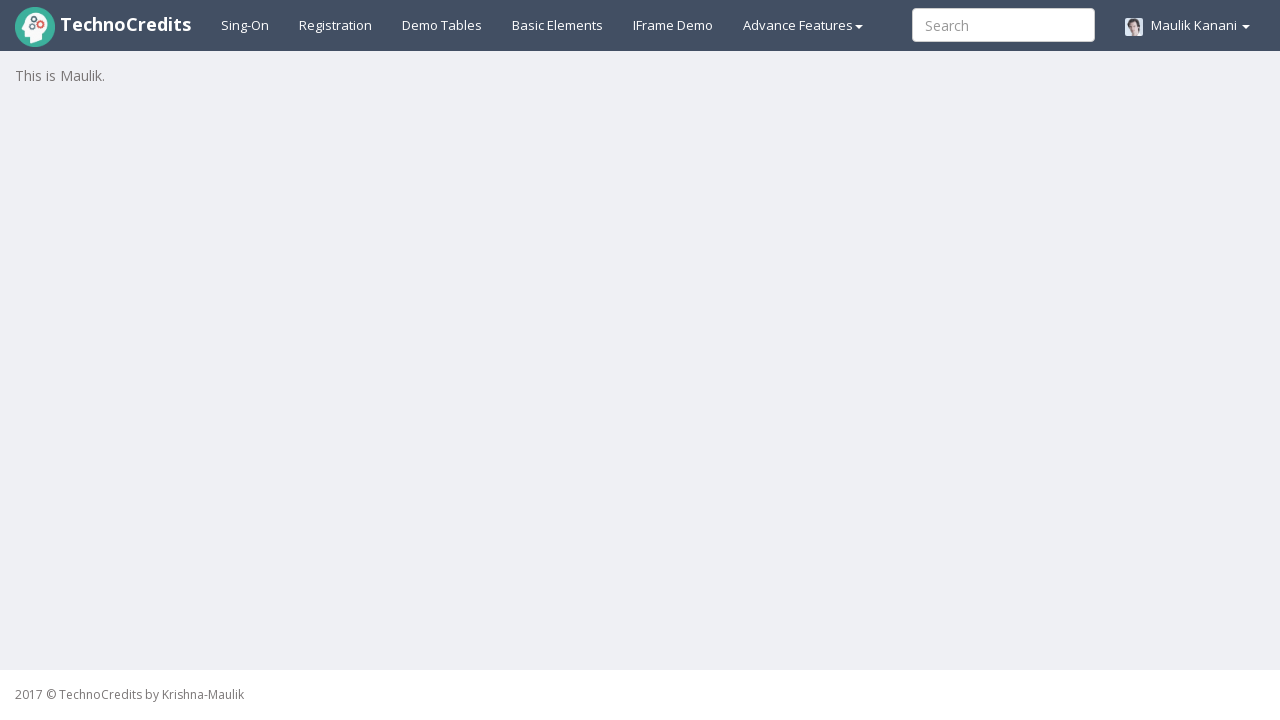

Clicked on Demo Tables link at (442, 25) on text=Demo Tables
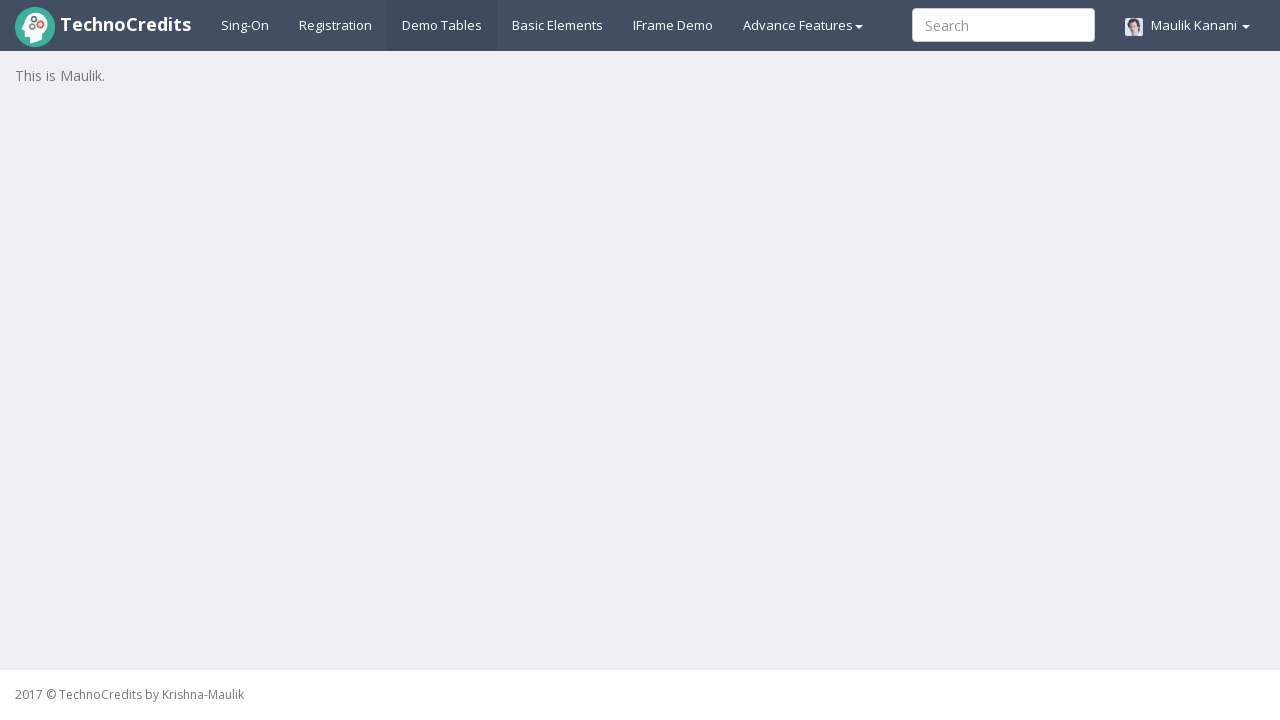

Table #table1 loaded successfully
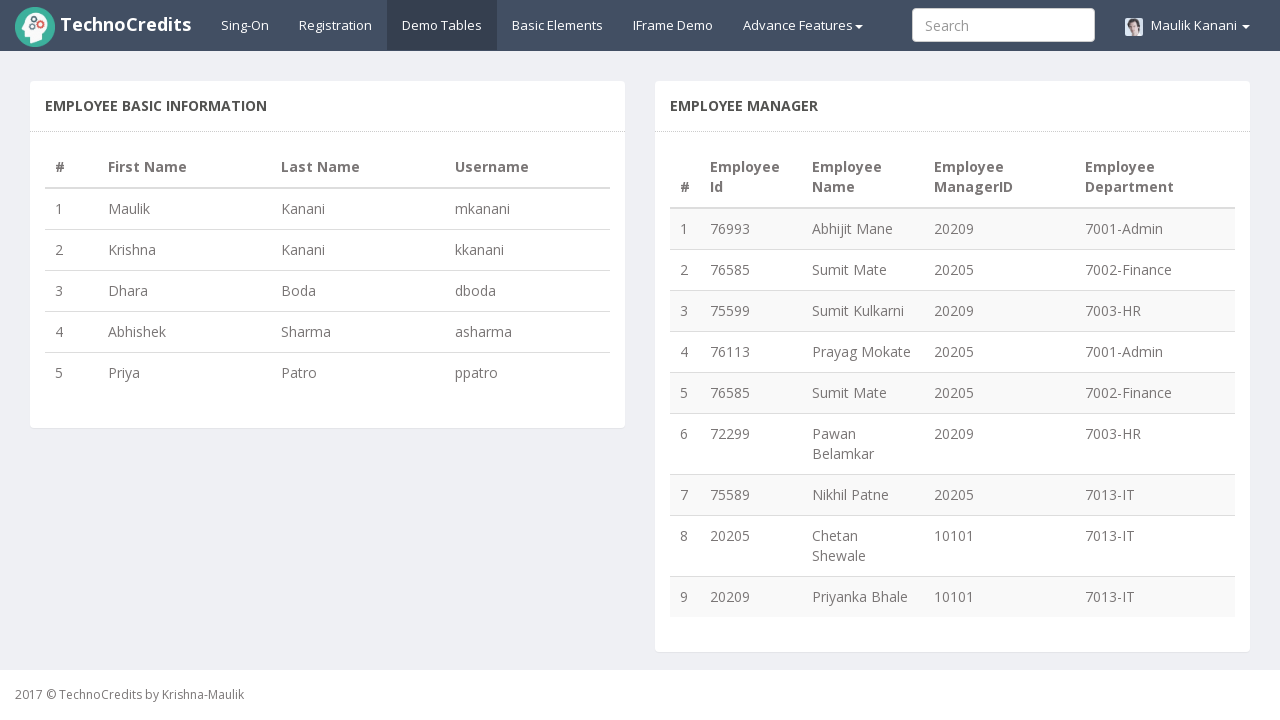

Counted 5 rows in the table
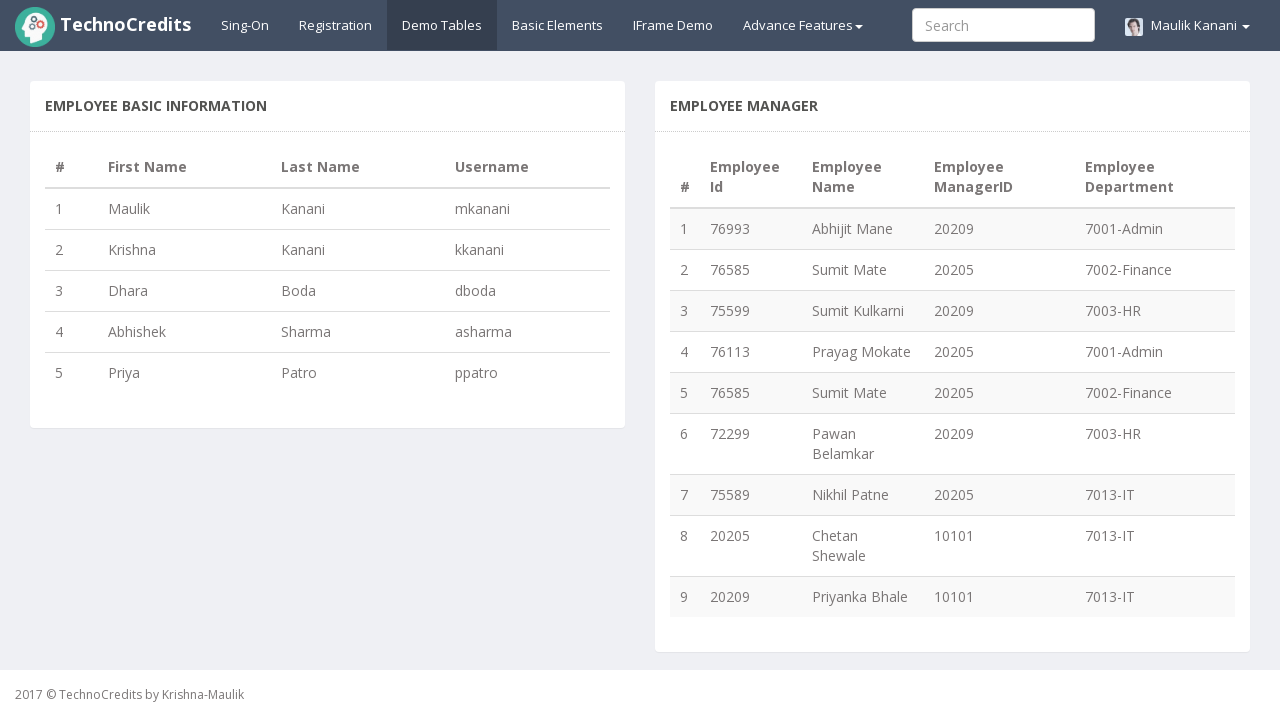

Extracted row 1: first name 'Maulik' mapped to username 'mkanani'
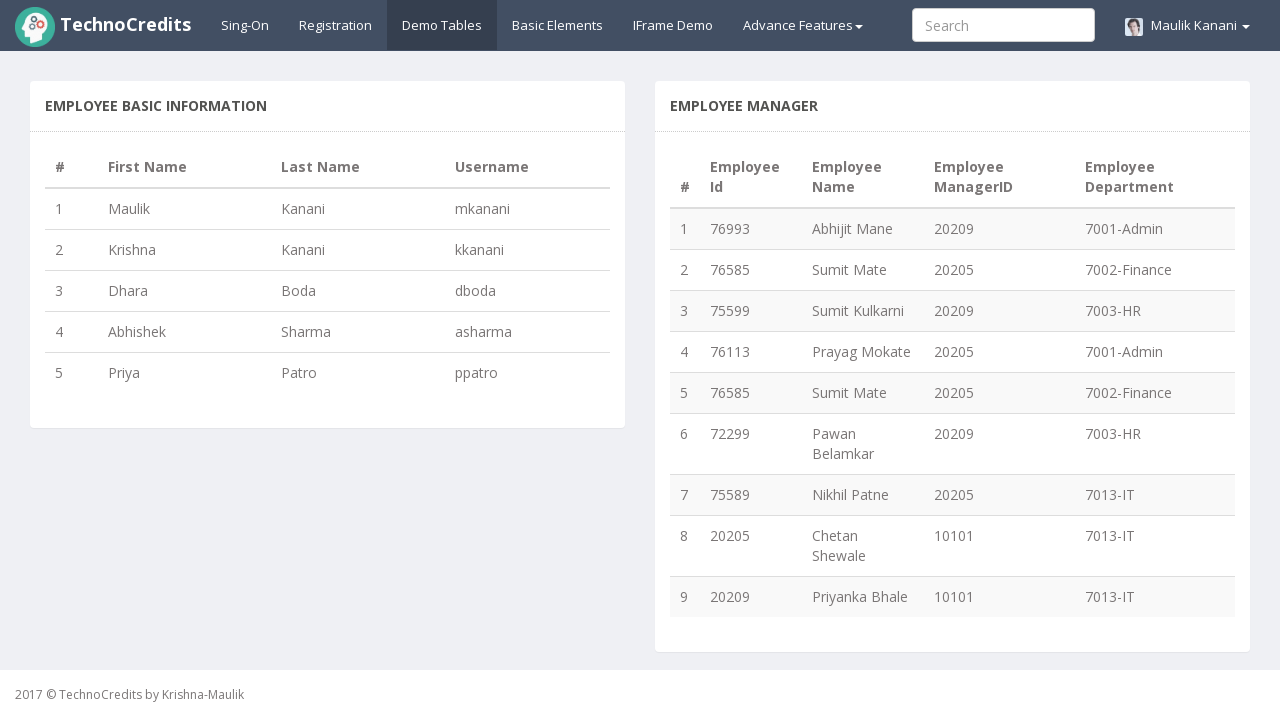

Extracted row 2: first name 'Krishna' mapped to username 'kkanani'
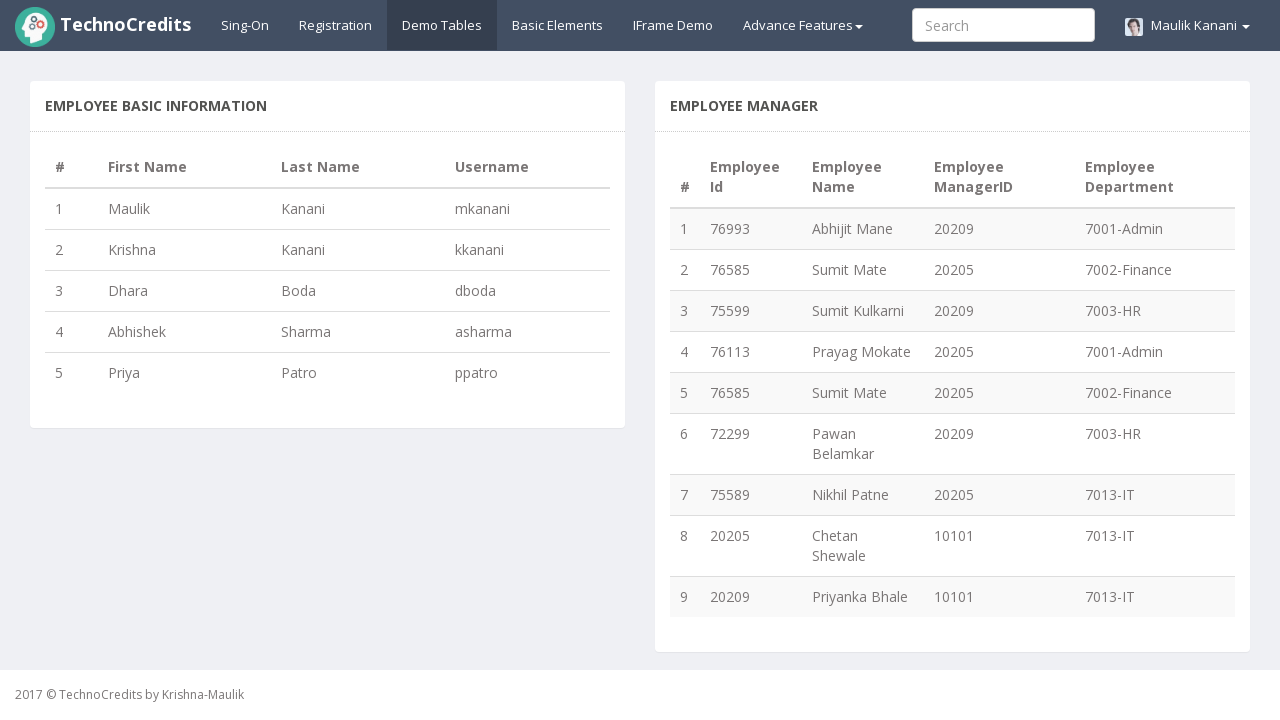

Extracted row 3: first name 'Dhara' mapped to username 'dboda'
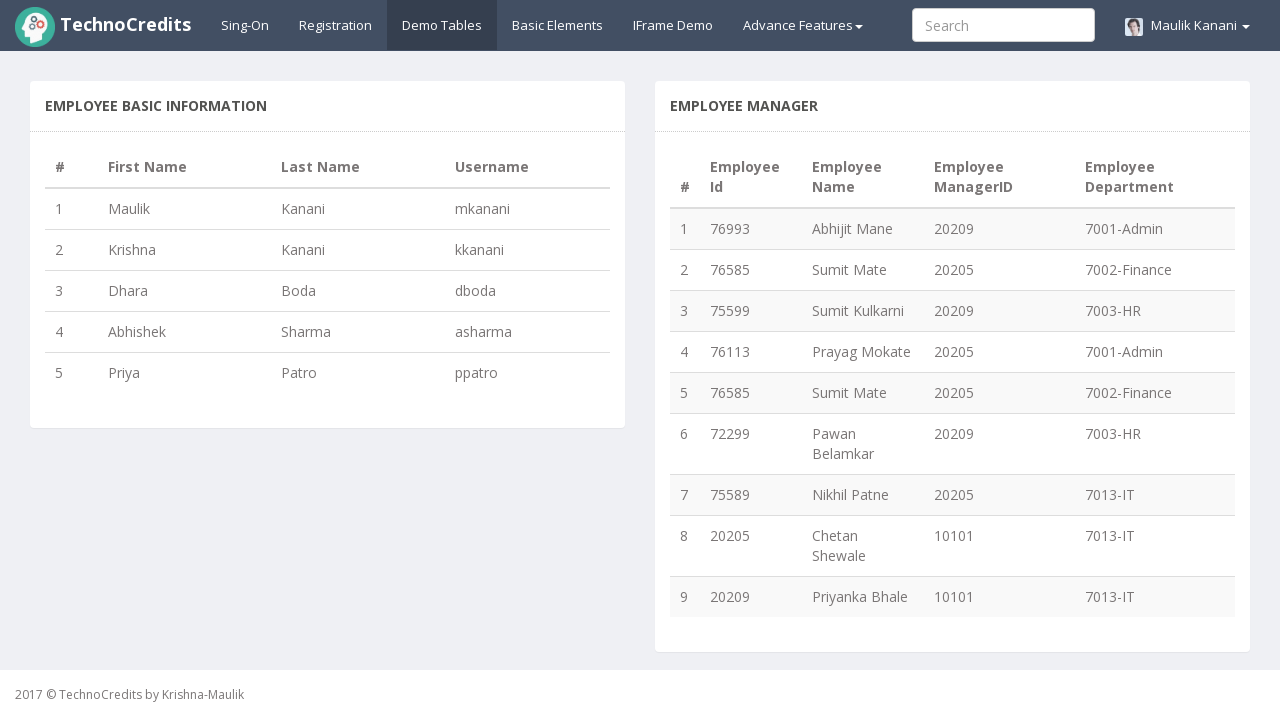

Extracted row 4: first name 'Abhishek' mapped to username 'asharma'
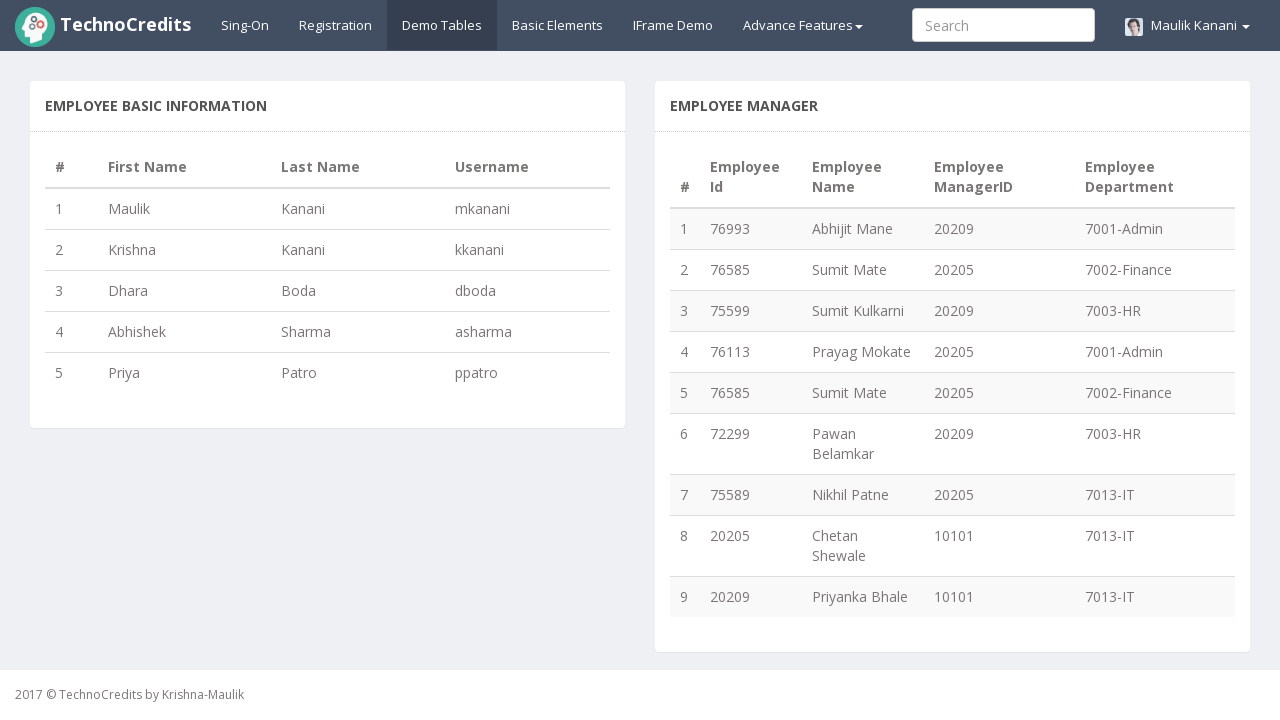

Extracted row 5: first name 'Priya' mapped to username 'ppatro'
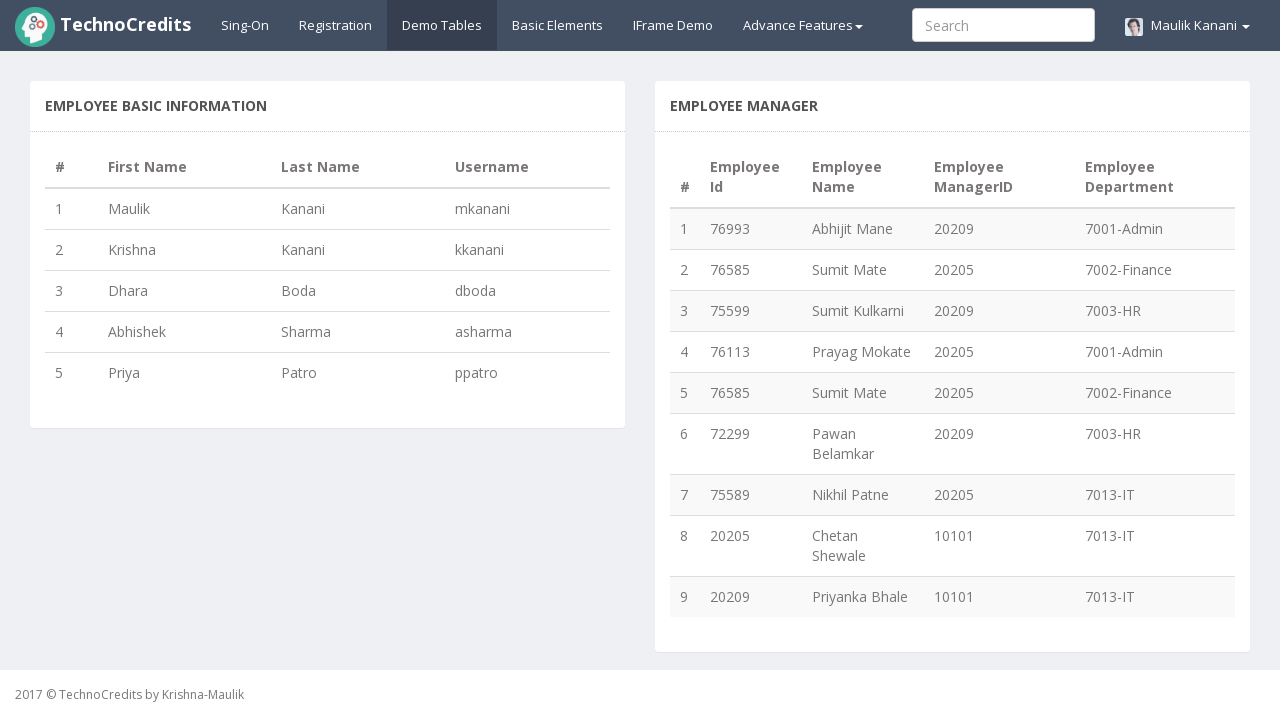

Verified that name map contains exactly 5 entries
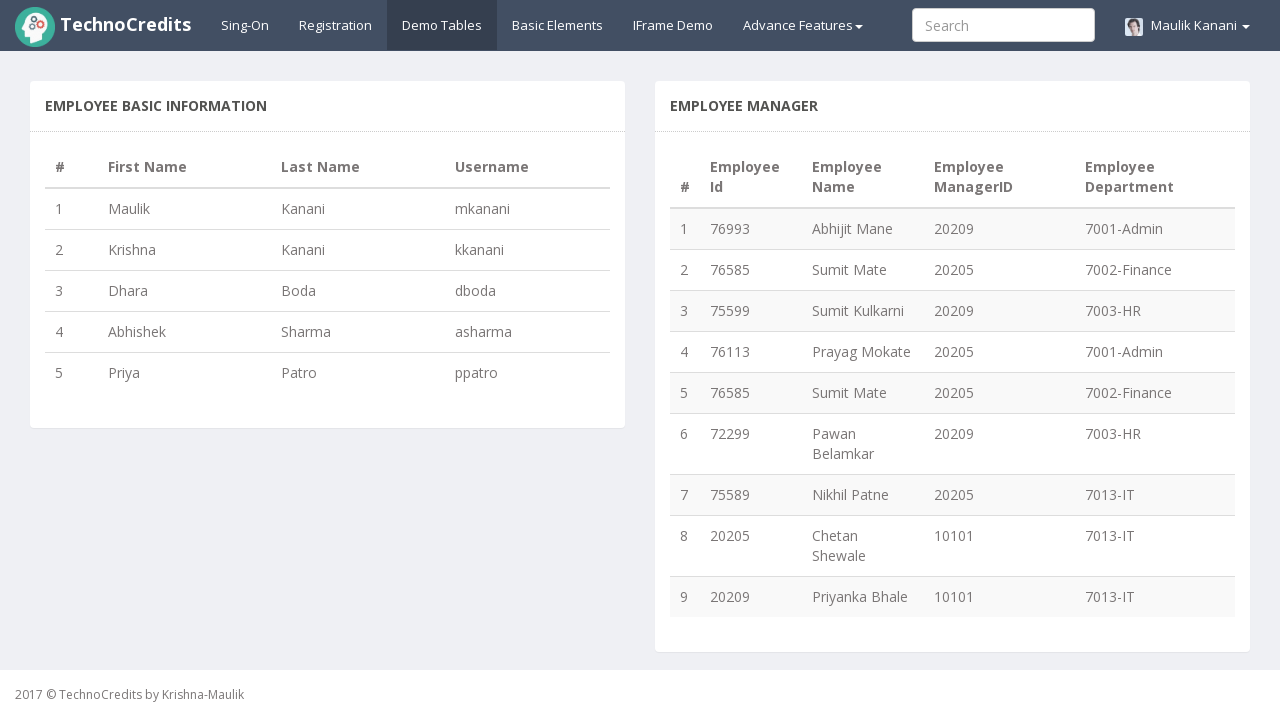

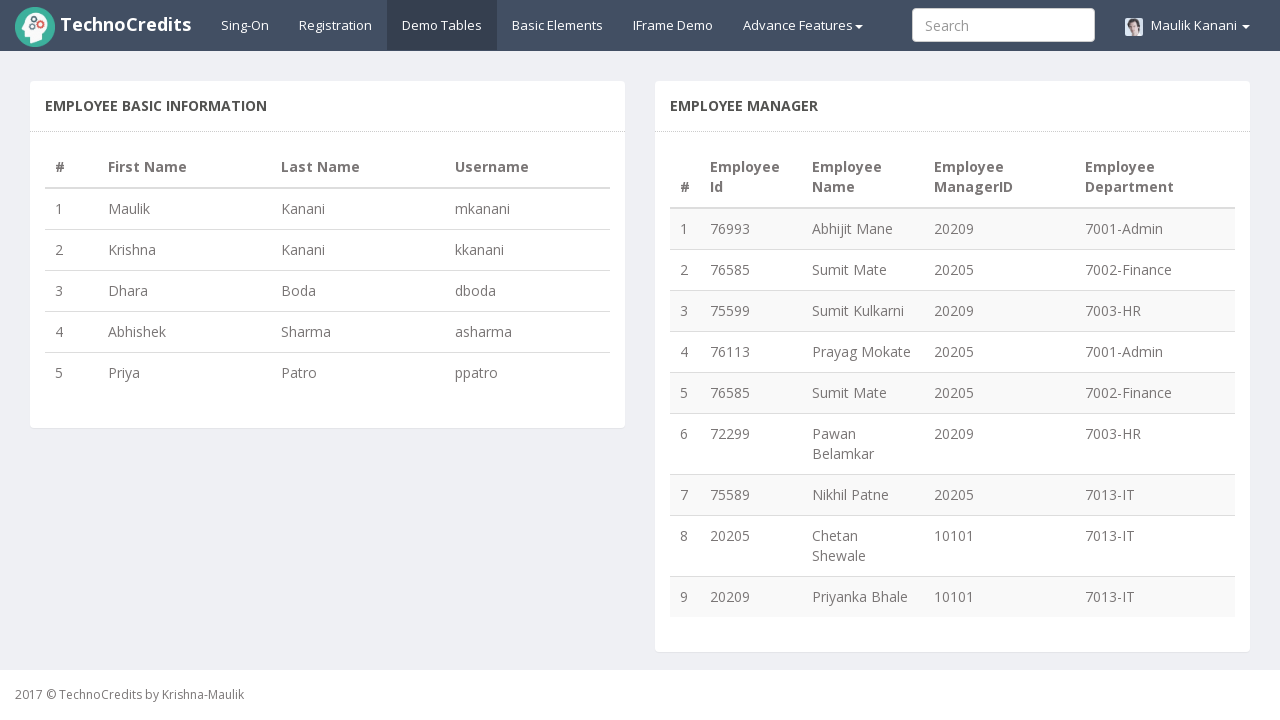